Clicks the start button and verifies the finish element remains hidden during loading when using implicit wait

Starting URL: https://the-internet.herokuapp.com/dynamic_loading/1

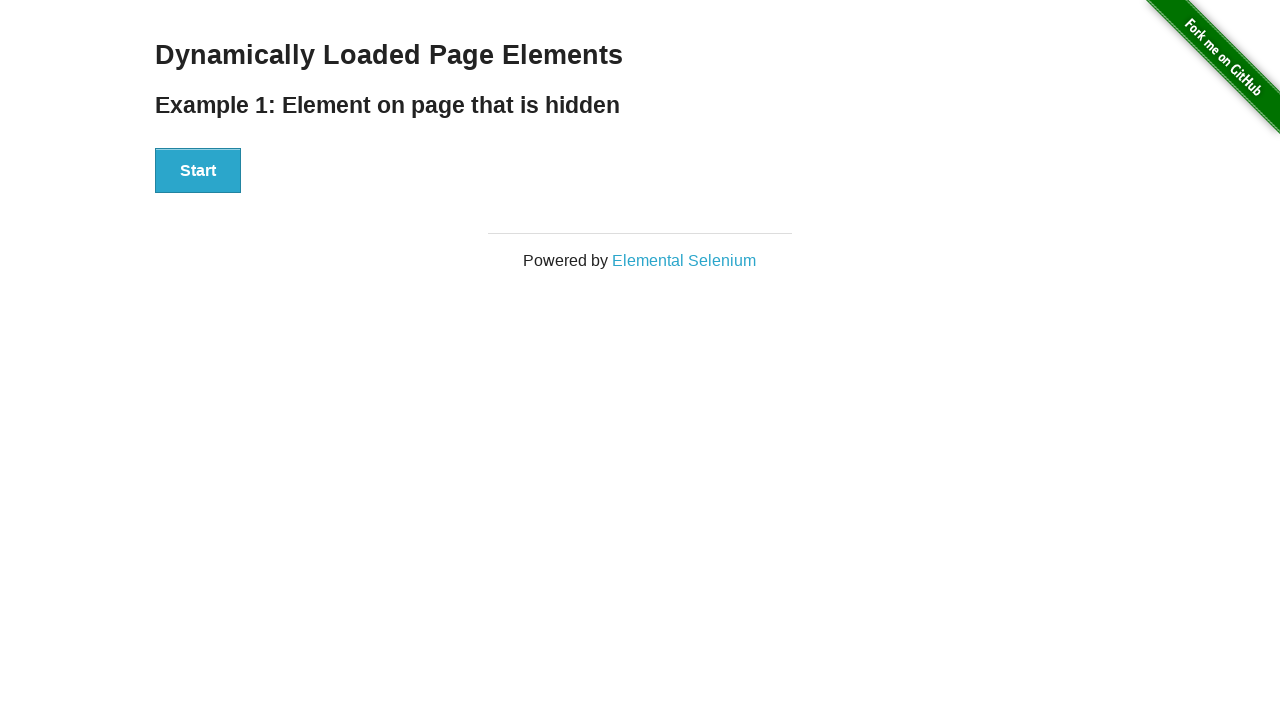

Navigated to dynamic loading page
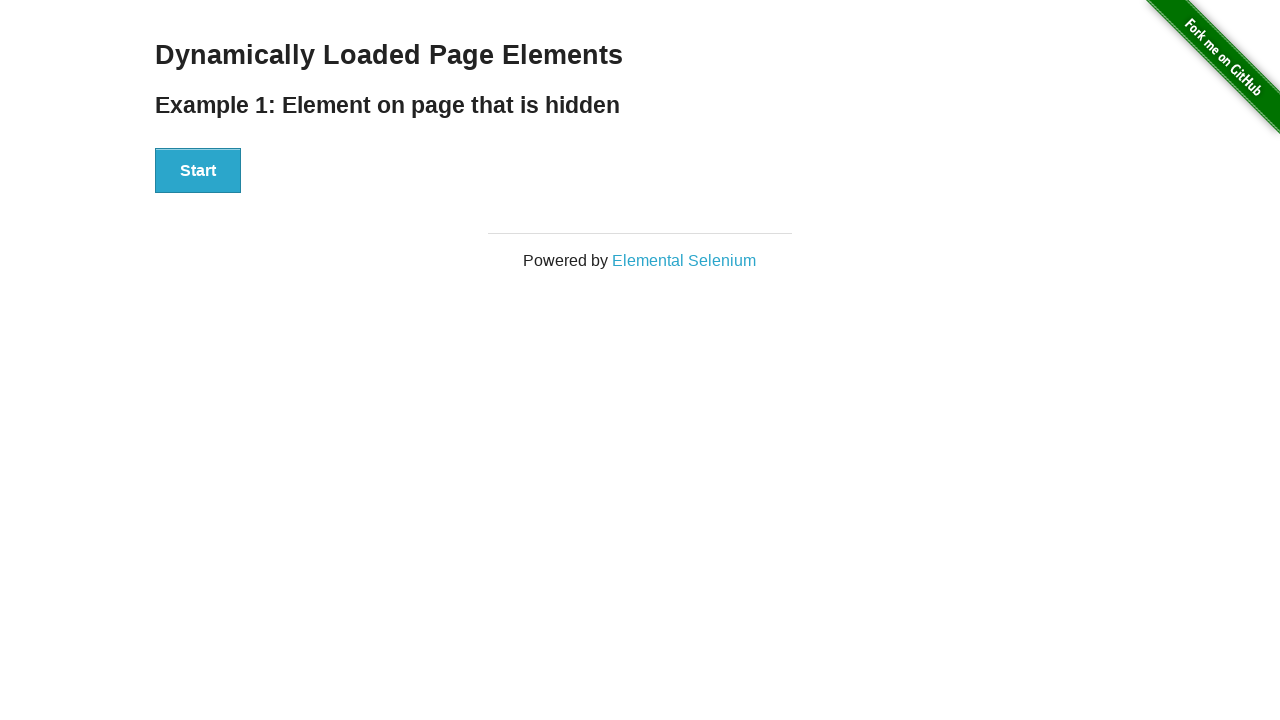

Clicked start button to trigger dynamic loading at (198, 171) on xpath=//button
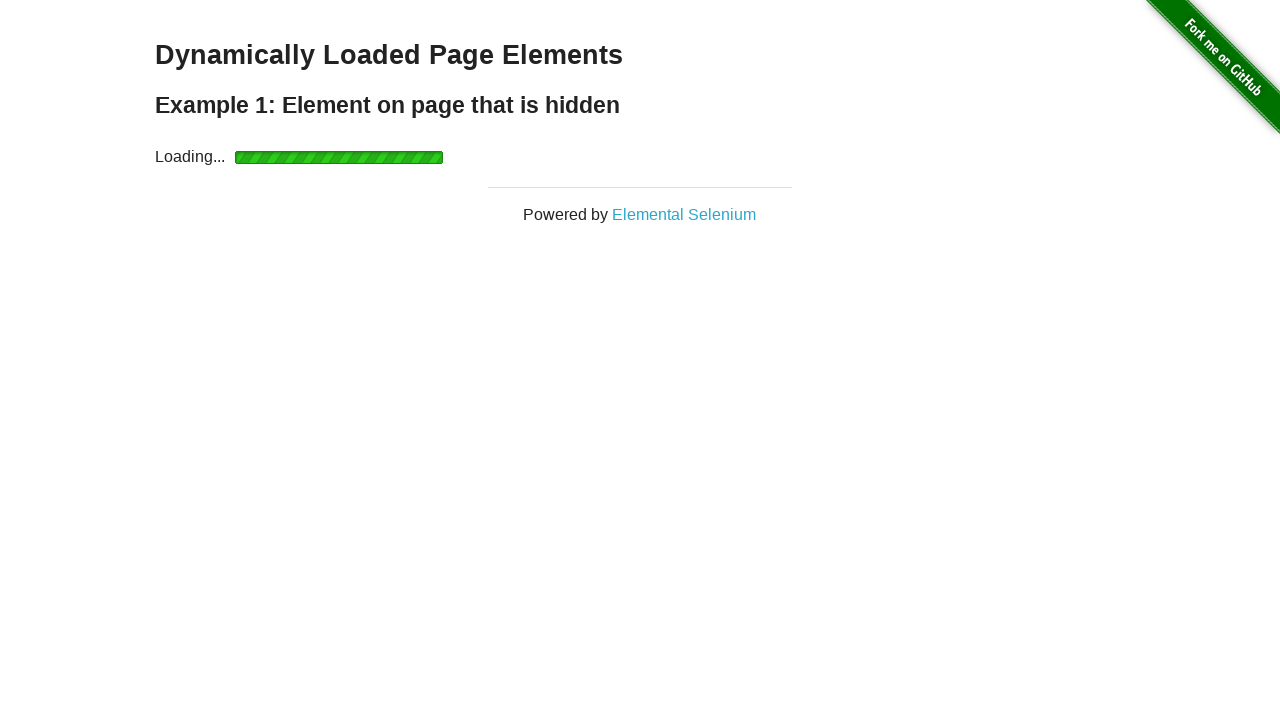

Located finish element
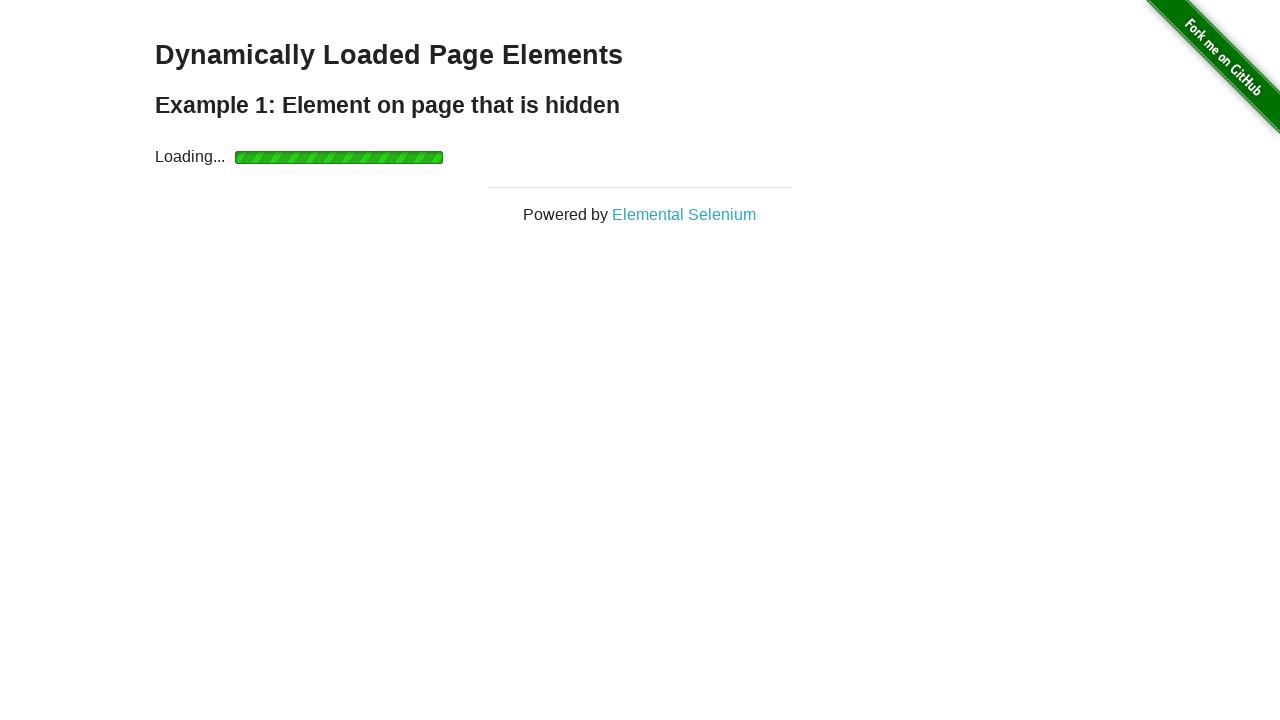

Verified finish element remains hidden during loading
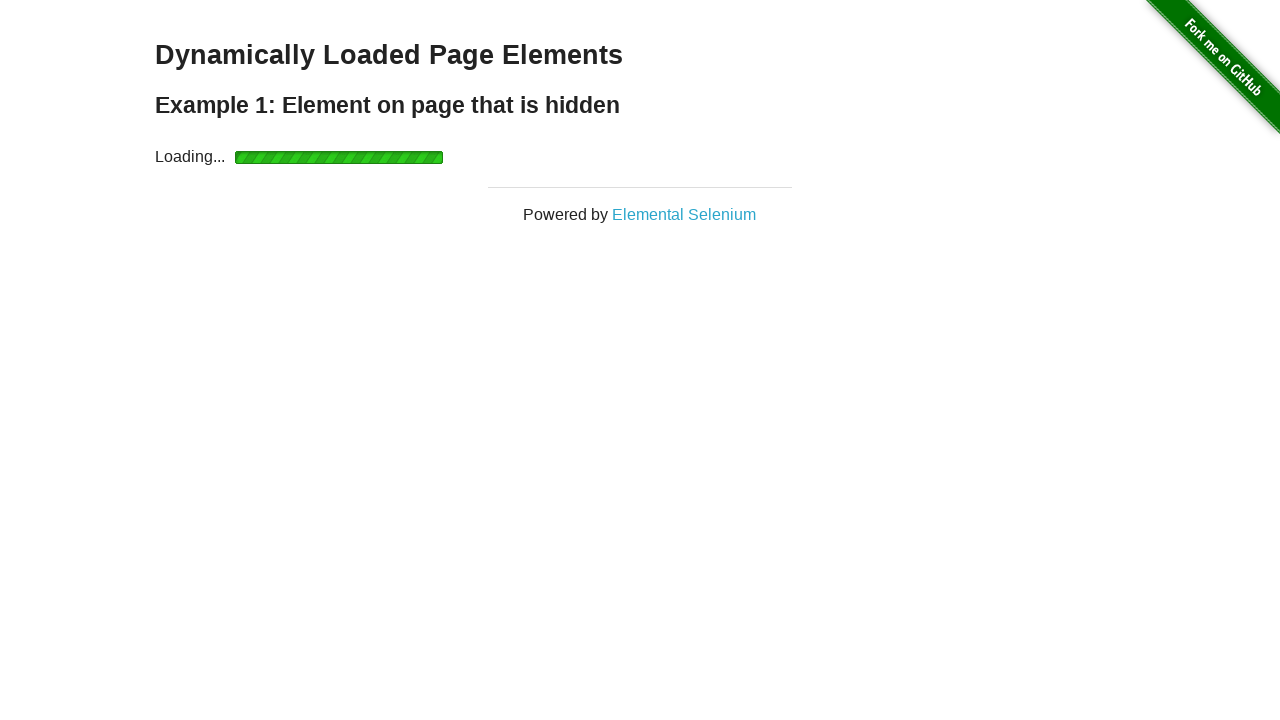

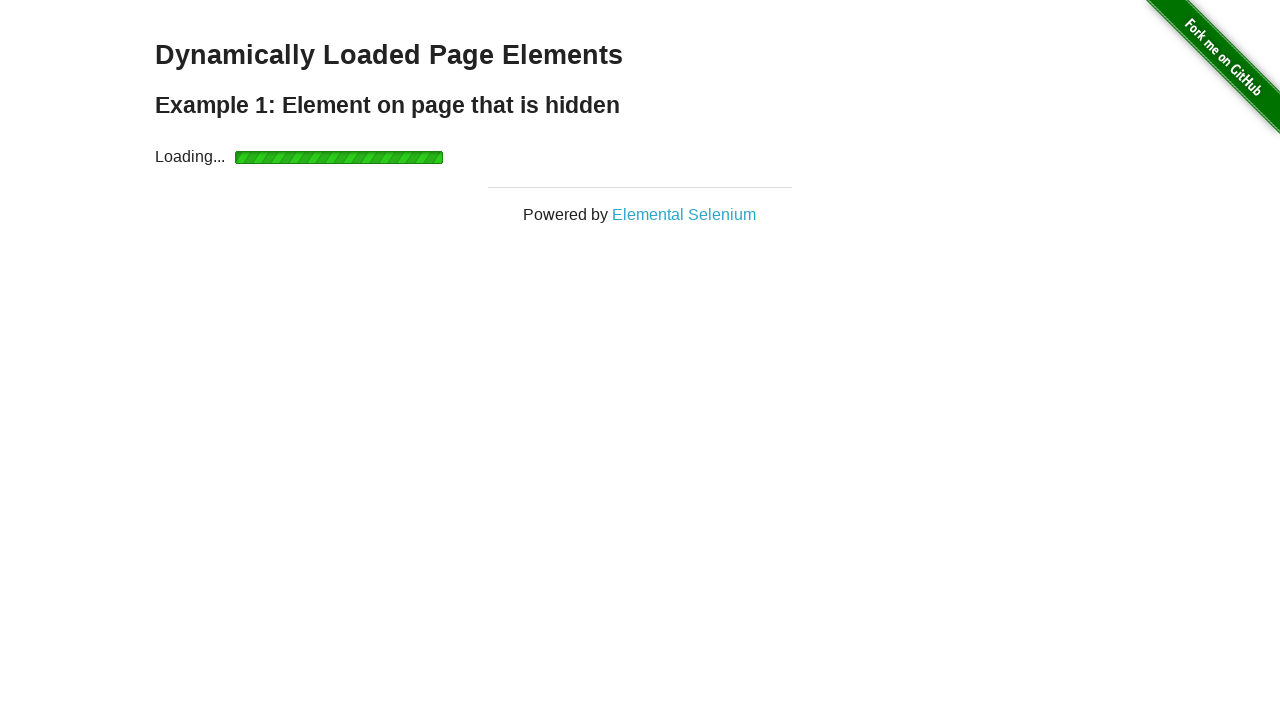